Tests dropdown selection functionality by selecting options using different methods (by index and by value) on a practice automation page

Starting URL: https://rahulshettyacademy.com/AutomationPractice/

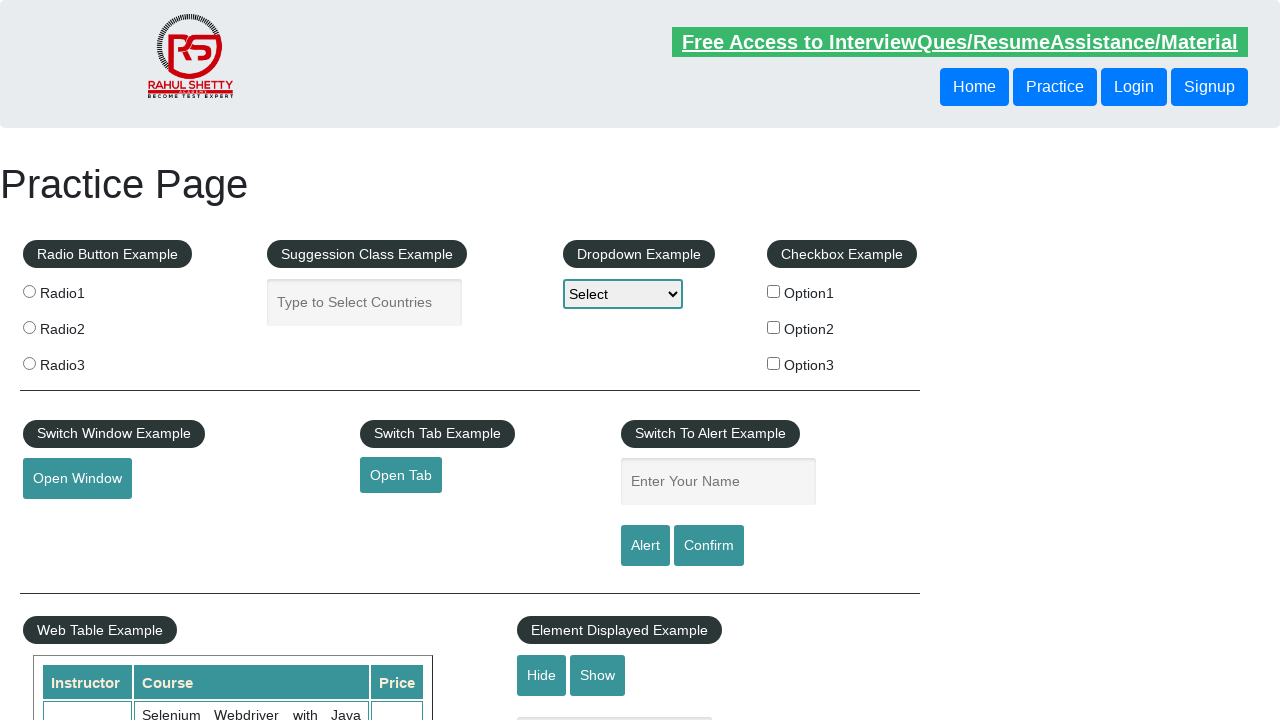

Selected dropdown option by index 3 (Option3) on #dropdown-class-example
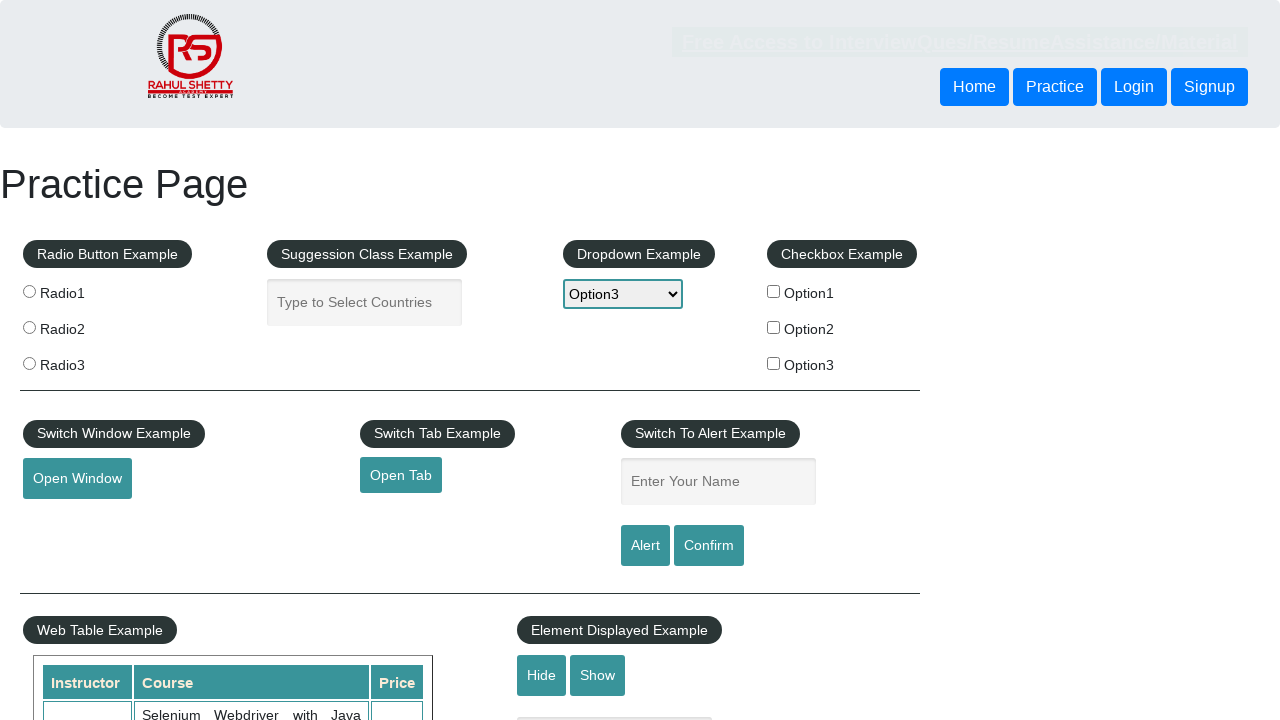

Selected dropdown option by value 'option2' on #dropdown-class-example
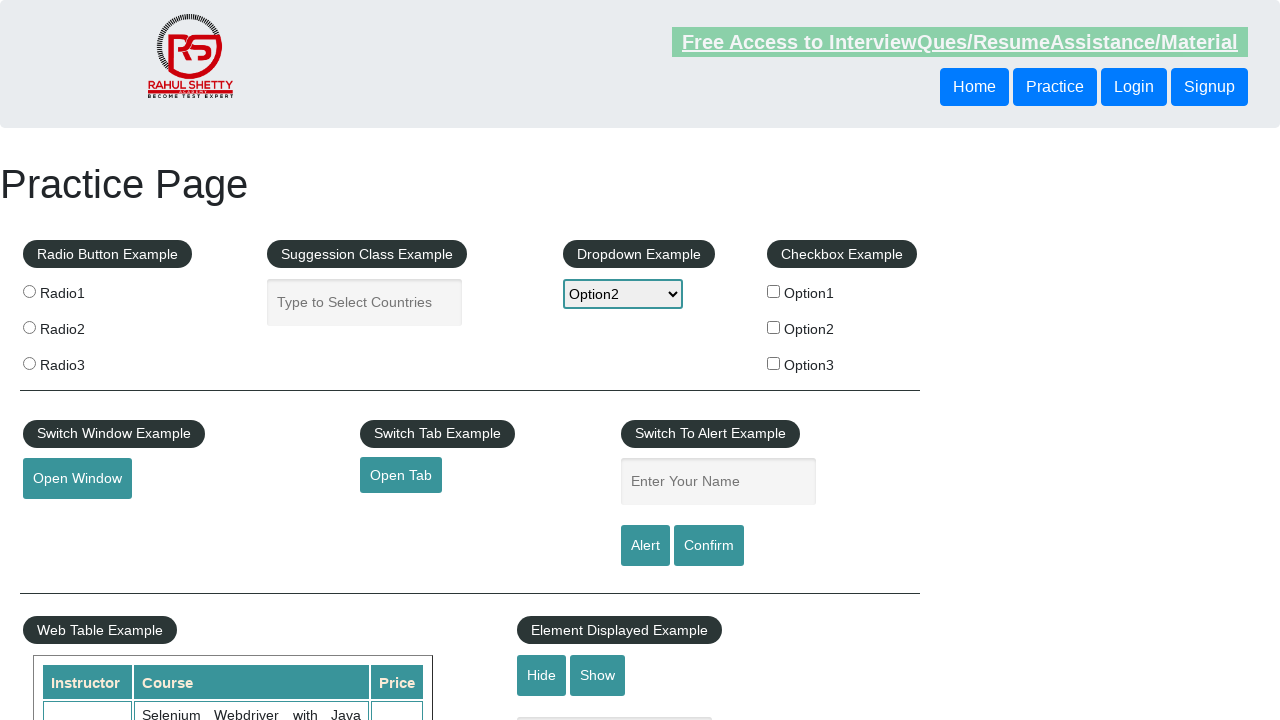

Verified dropdown element is visible
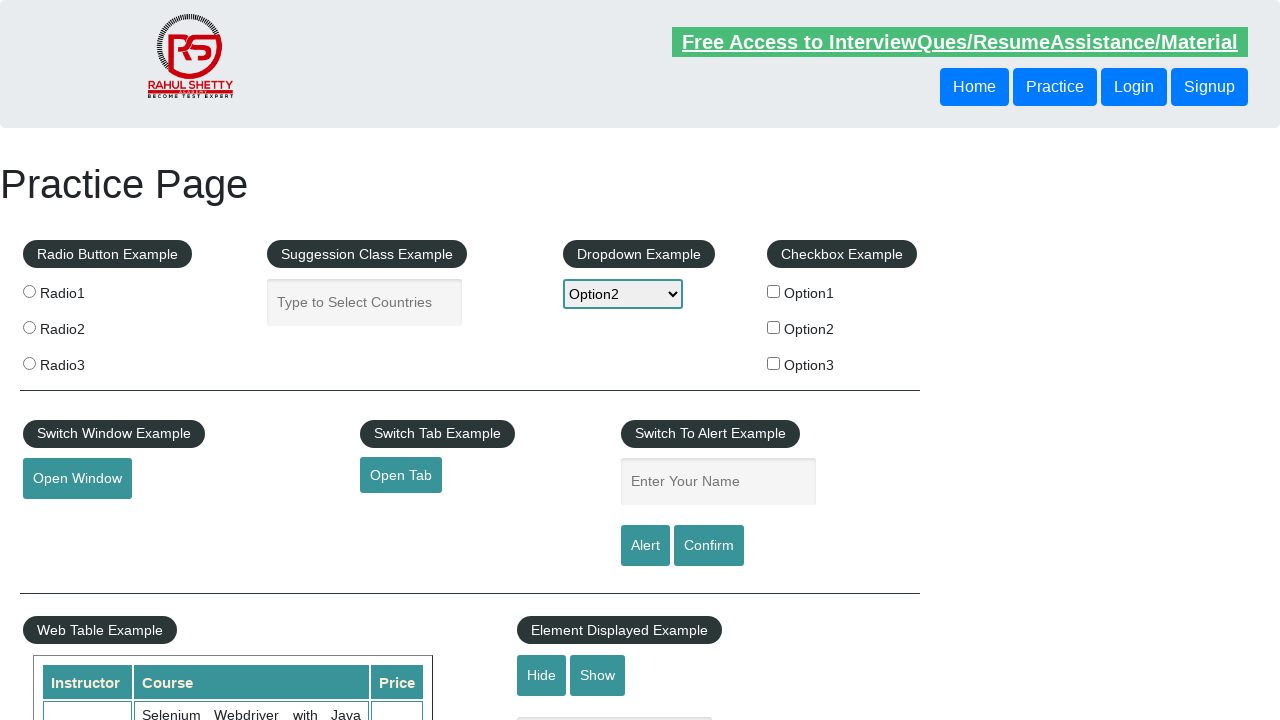

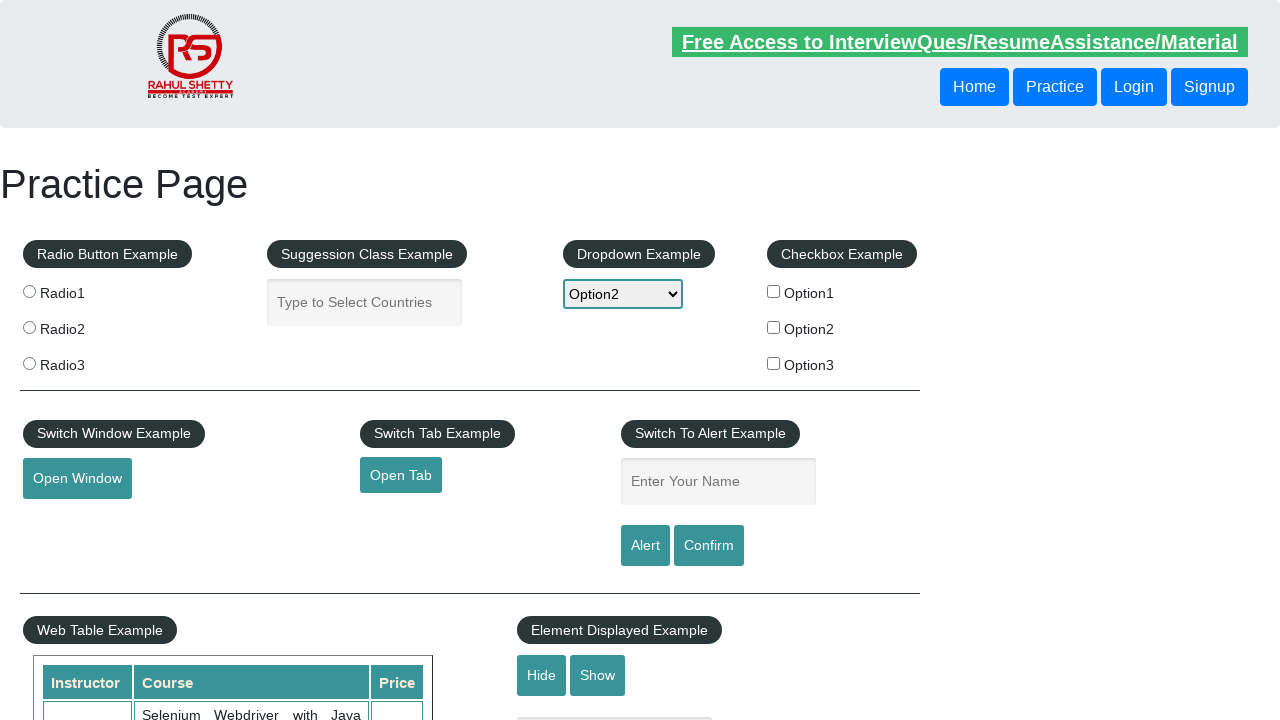